Tests filling a valid email address in the form and verifies it appears in the output log after submission

Starting URL: https://demoqa.com/text-box

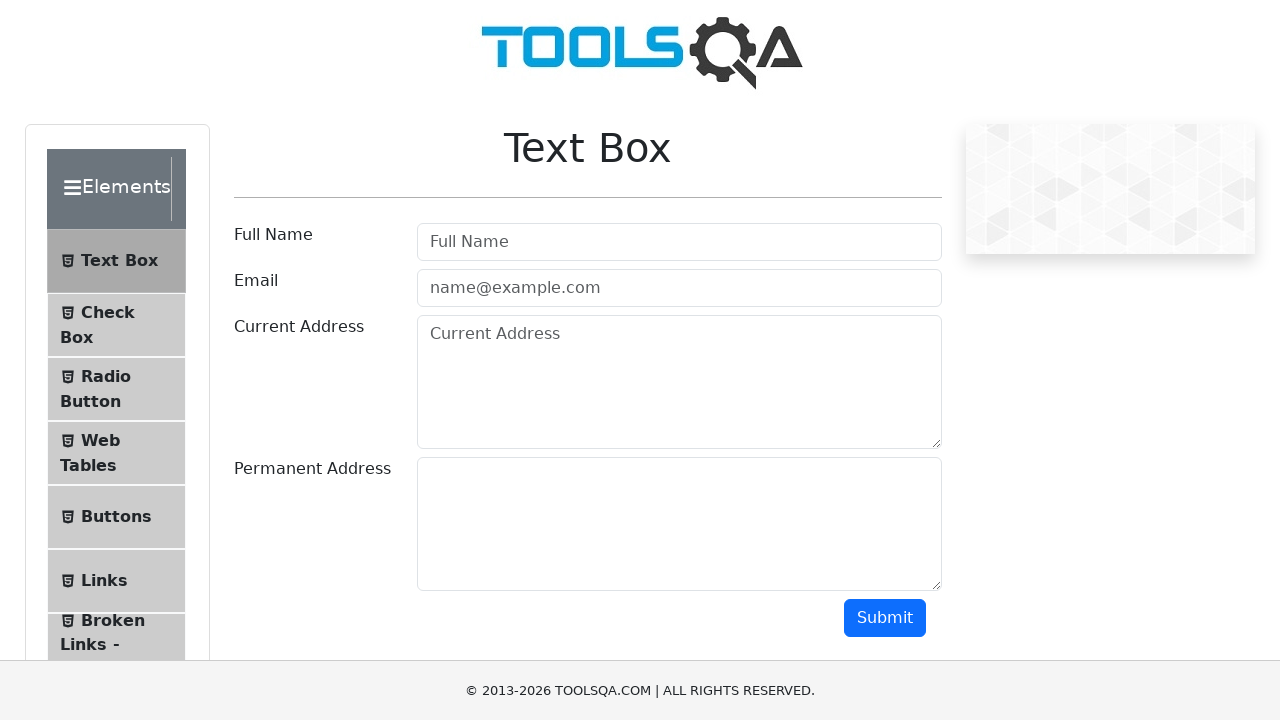

Filled email field with 'zulema@gmail.com' on #userEmail
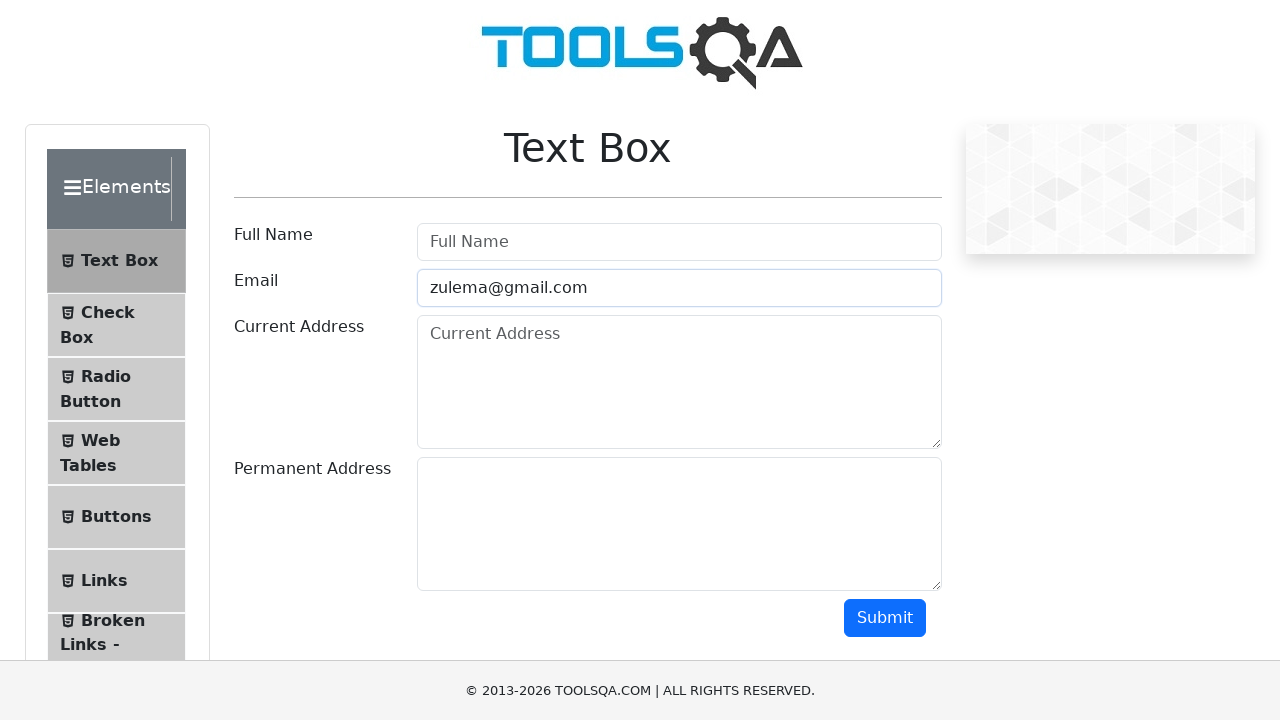

Scrolled down 300 pixels to reveal submit button
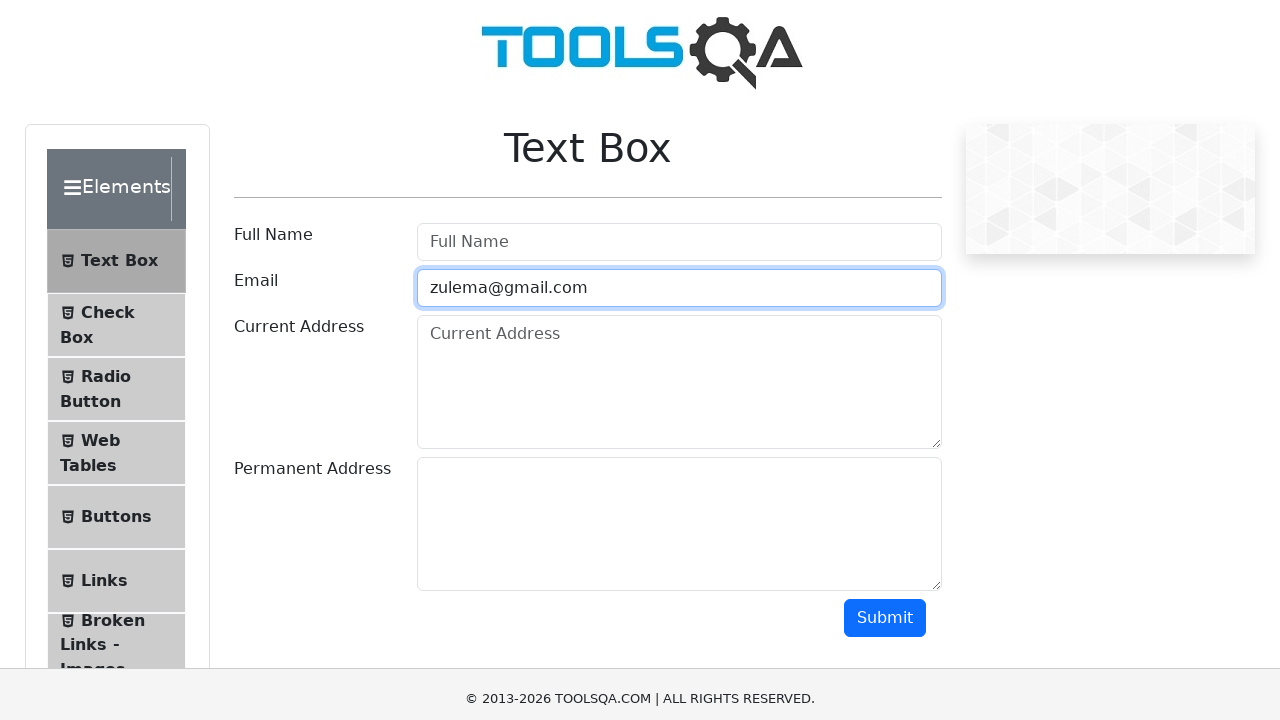

Clicked submit button at (885, 318) on #submit
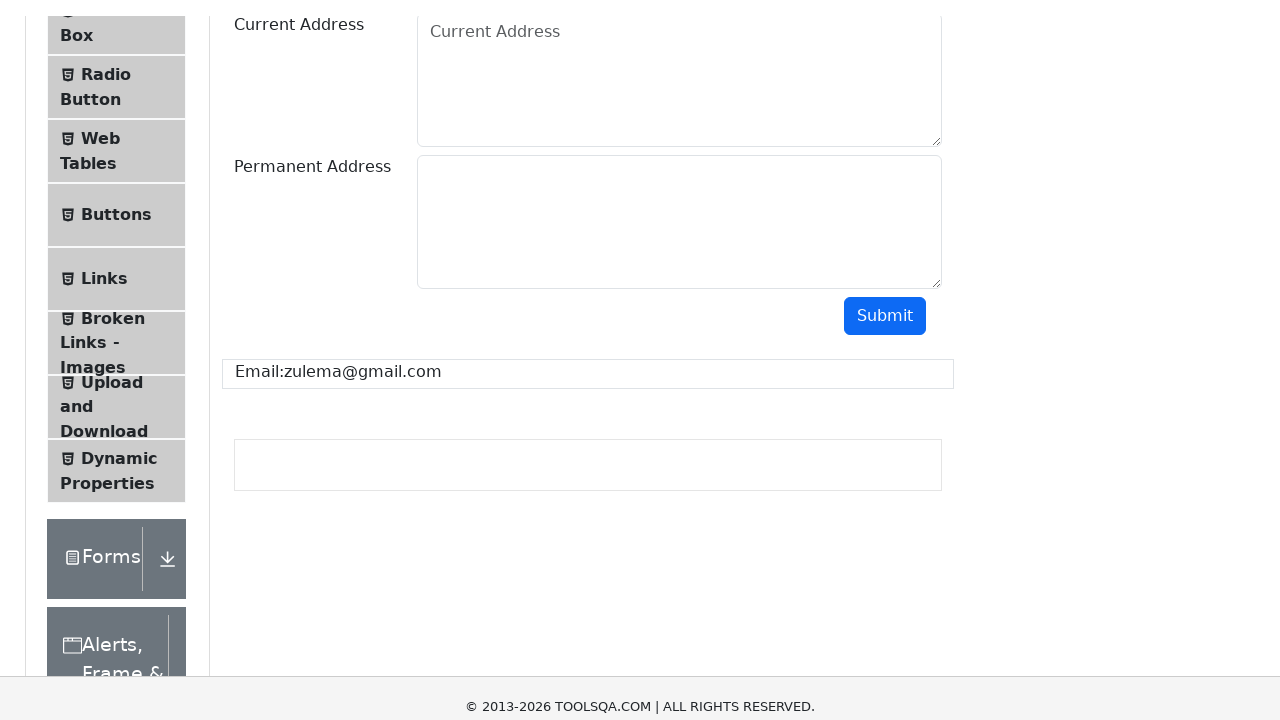

Verified email output appeared in the log
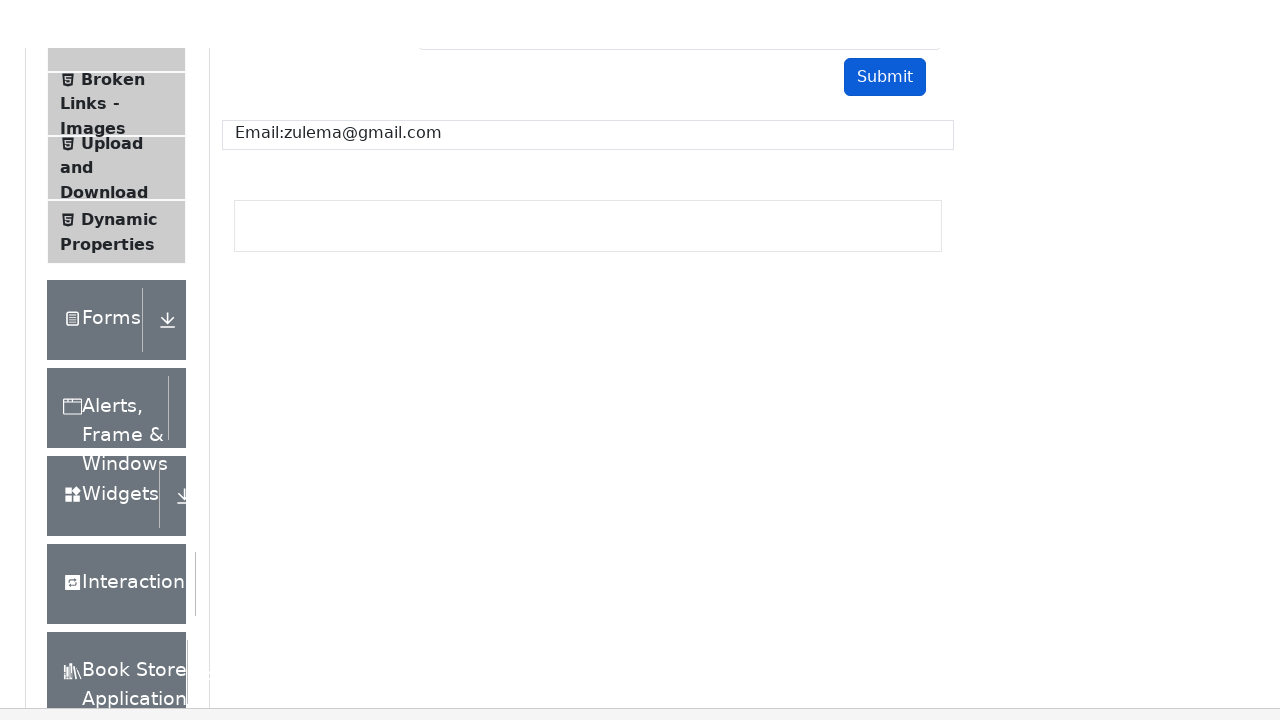

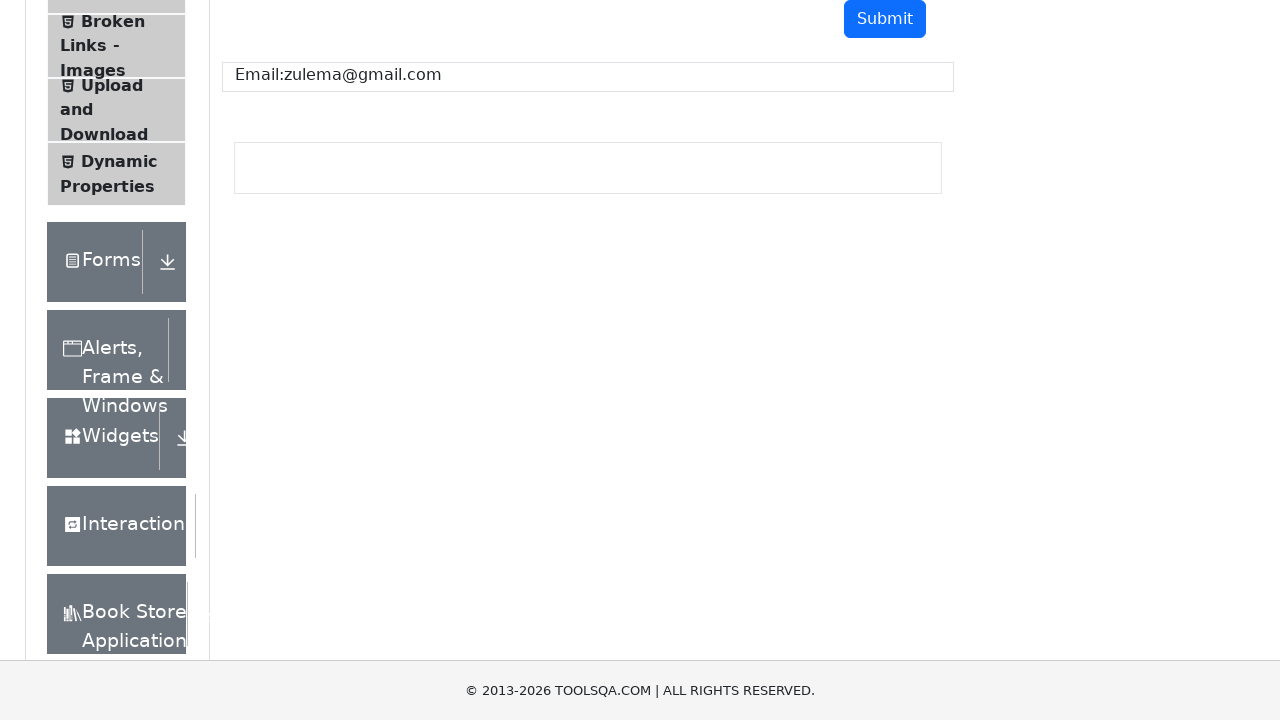